Tests iframe handling by switching to an iframe and verifying the heading text inside it

Starting URL: https://demoqa.com/frames

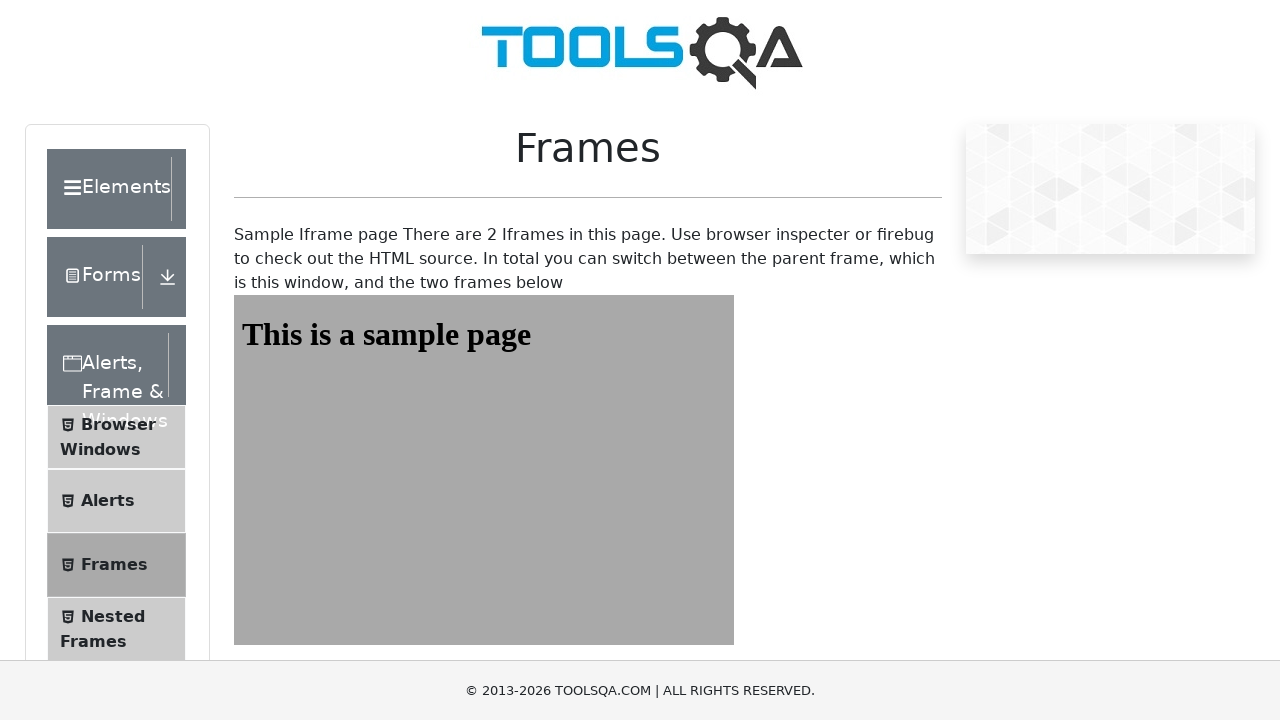

Navigated to https://demoqa.com/frames
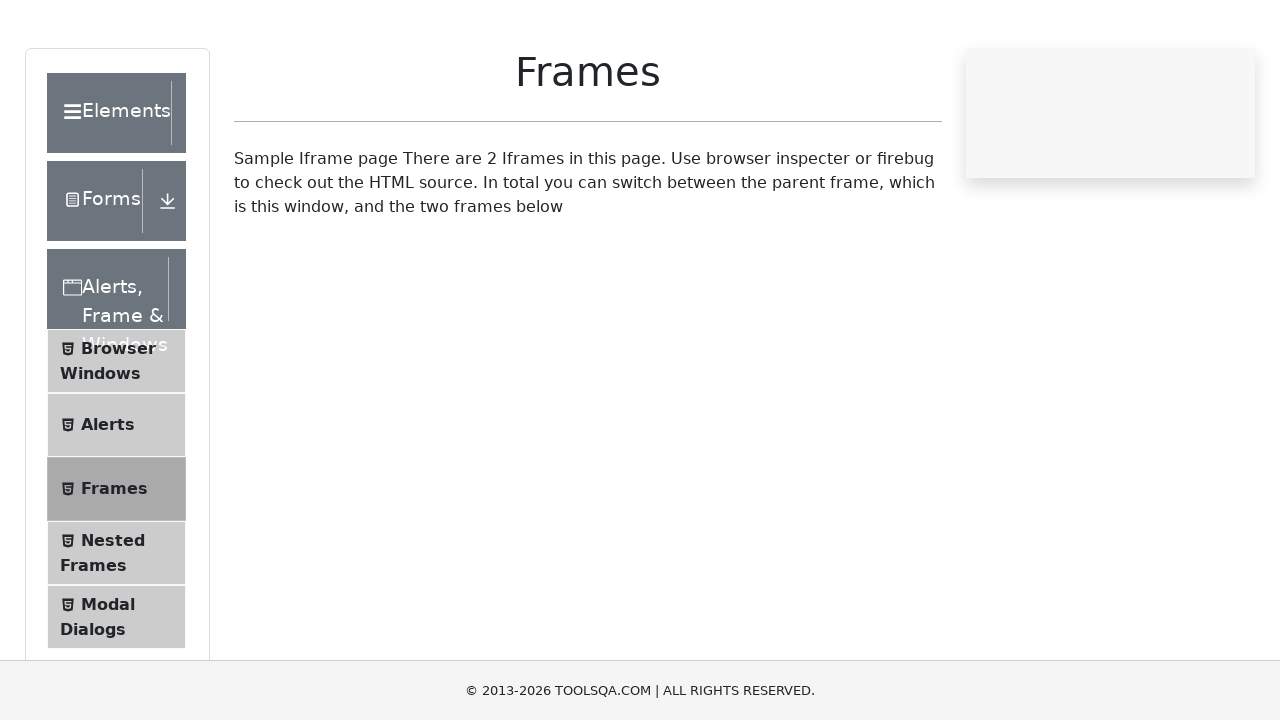

iframe#frame1 element is now present
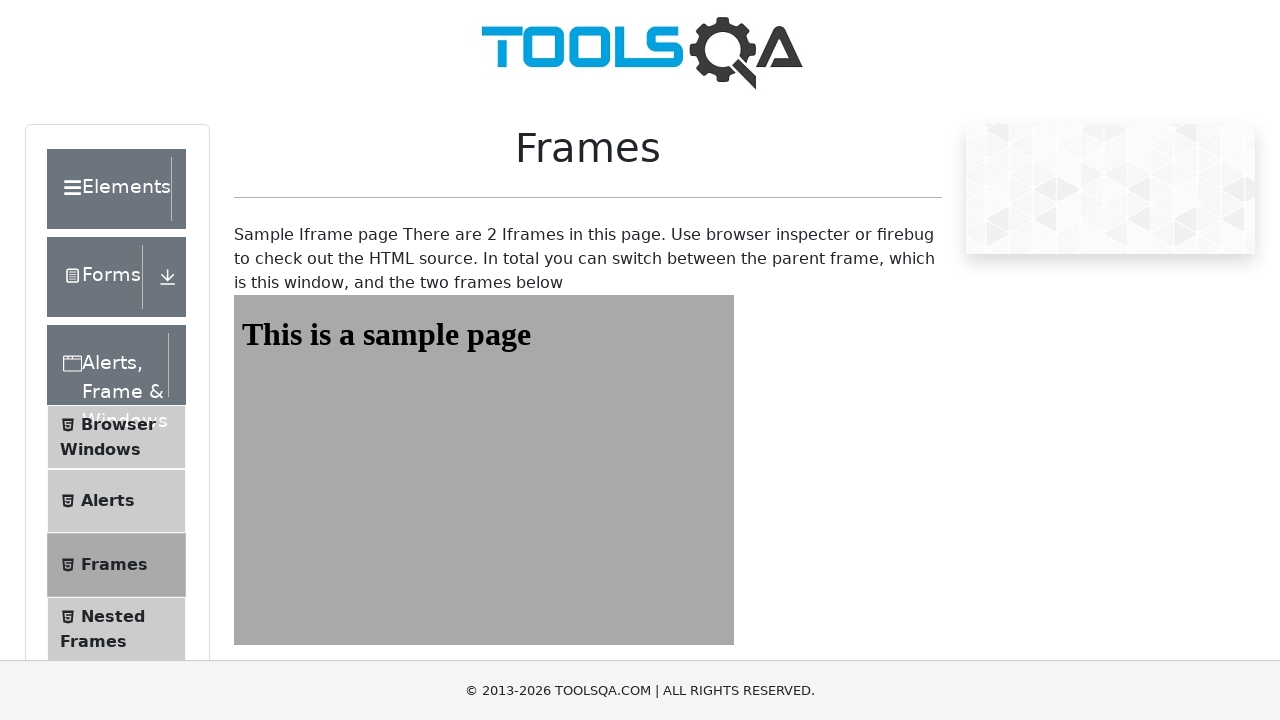

Located iframe#frame1 using frame_locator
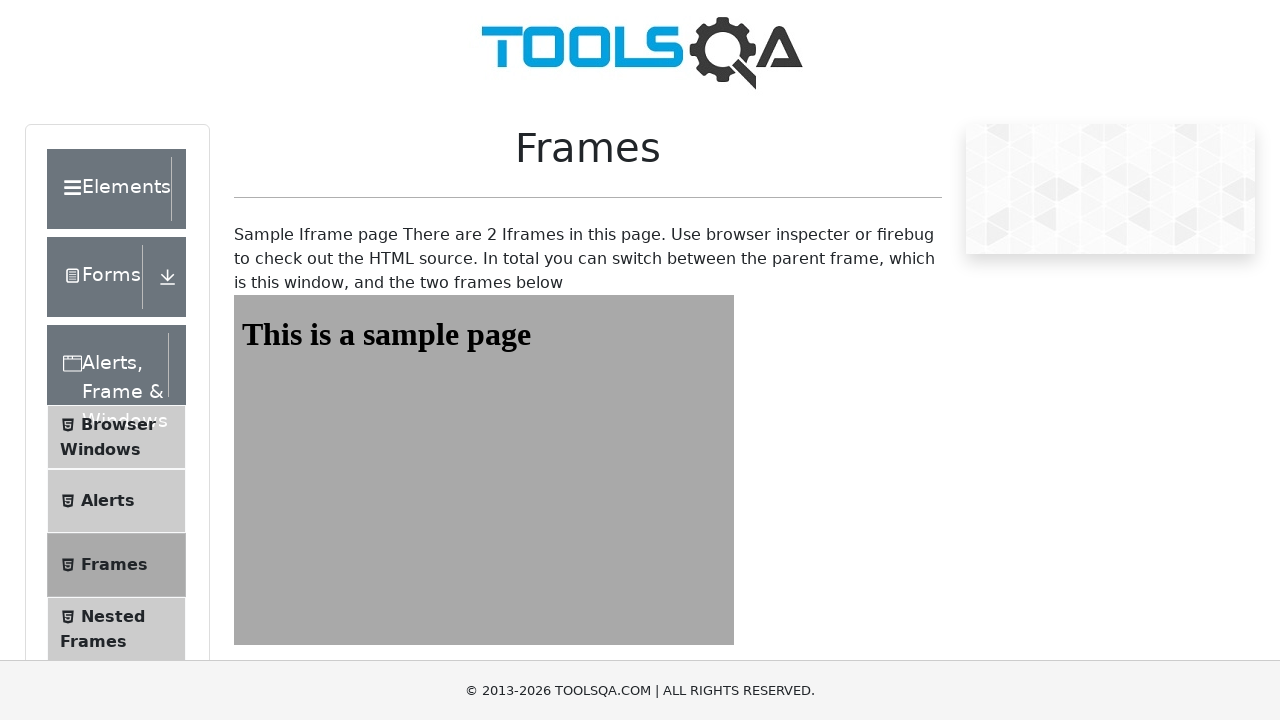

Located #sampleHeading element inside the iframe
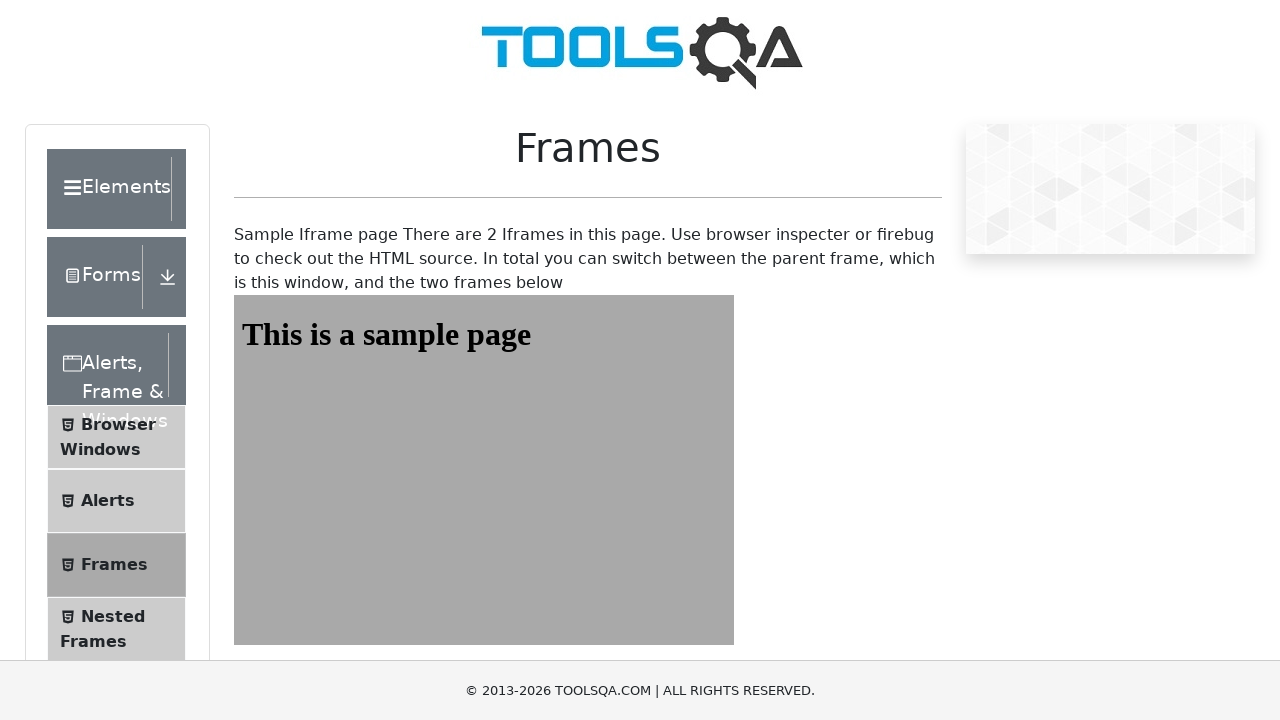

Heading #sampleHeading is now visible
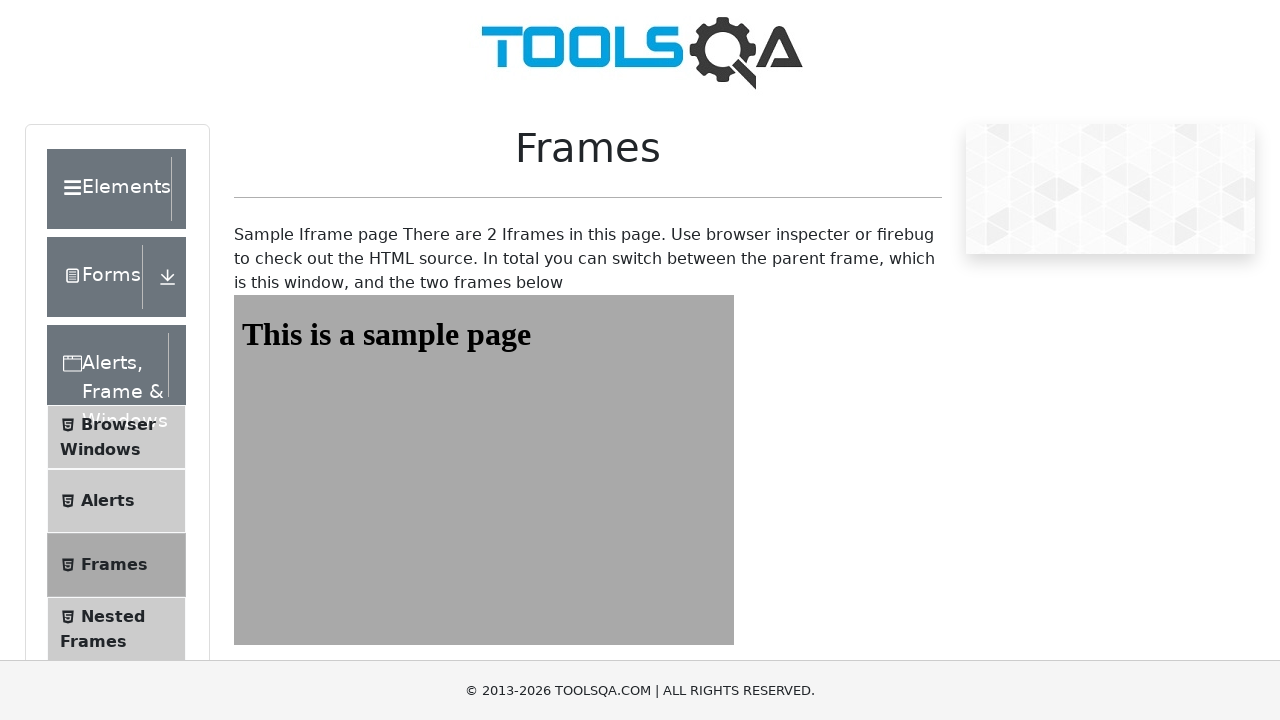

Retrieved heading text: 'This is a sample page'
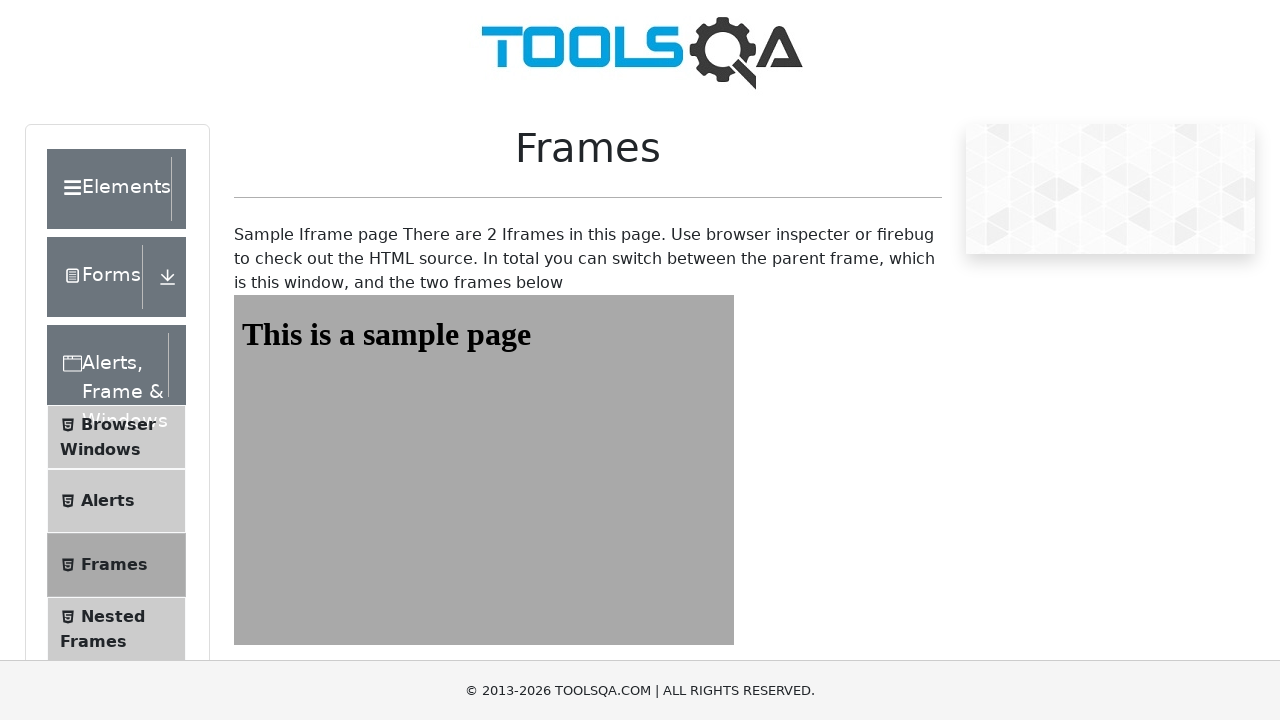

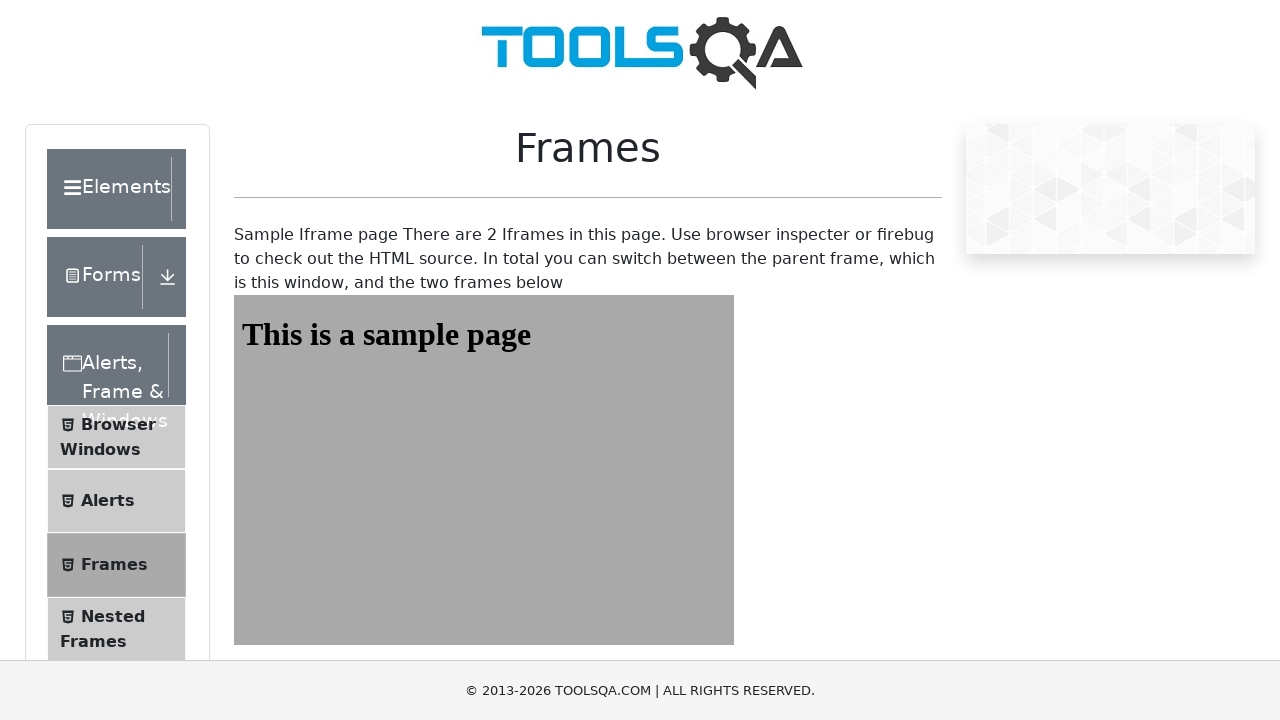